Tests registration form validation when confirmation email doesn't match the original email

Starting URL: https://alada.vn/tai-khoan/dang-ky.html

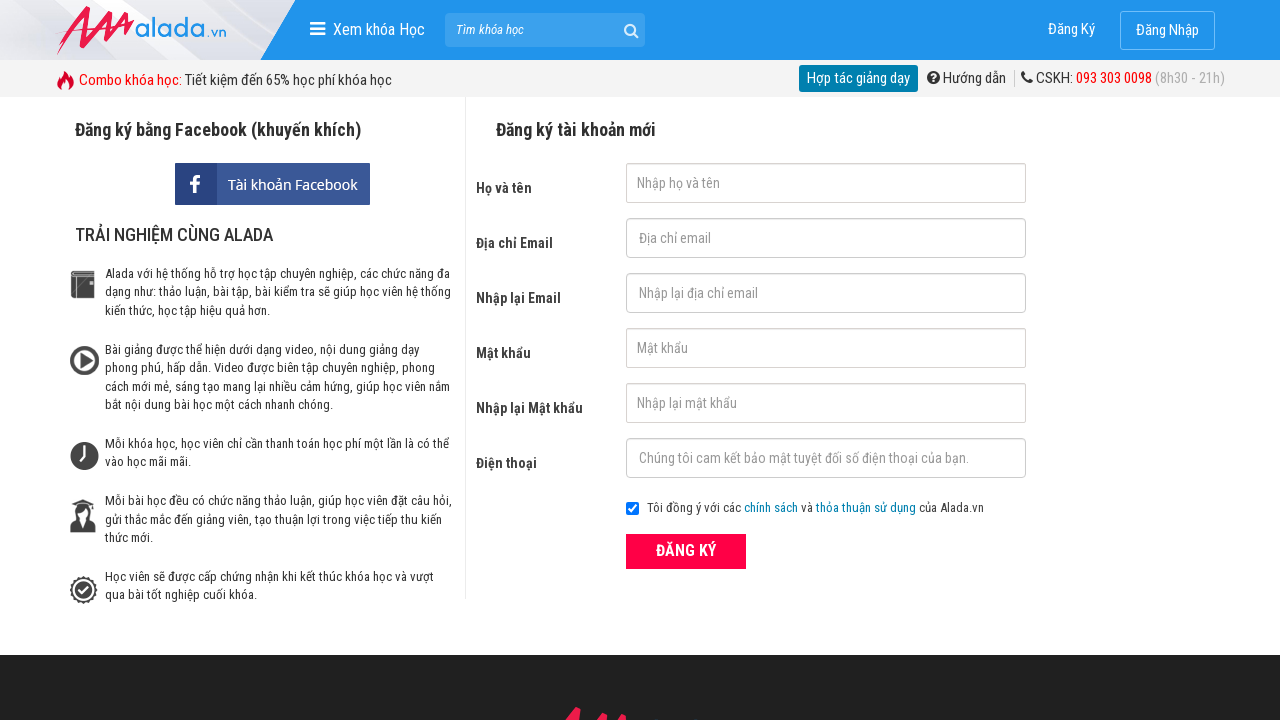

Filled first name field with 'John Wick' on #txtFirstname
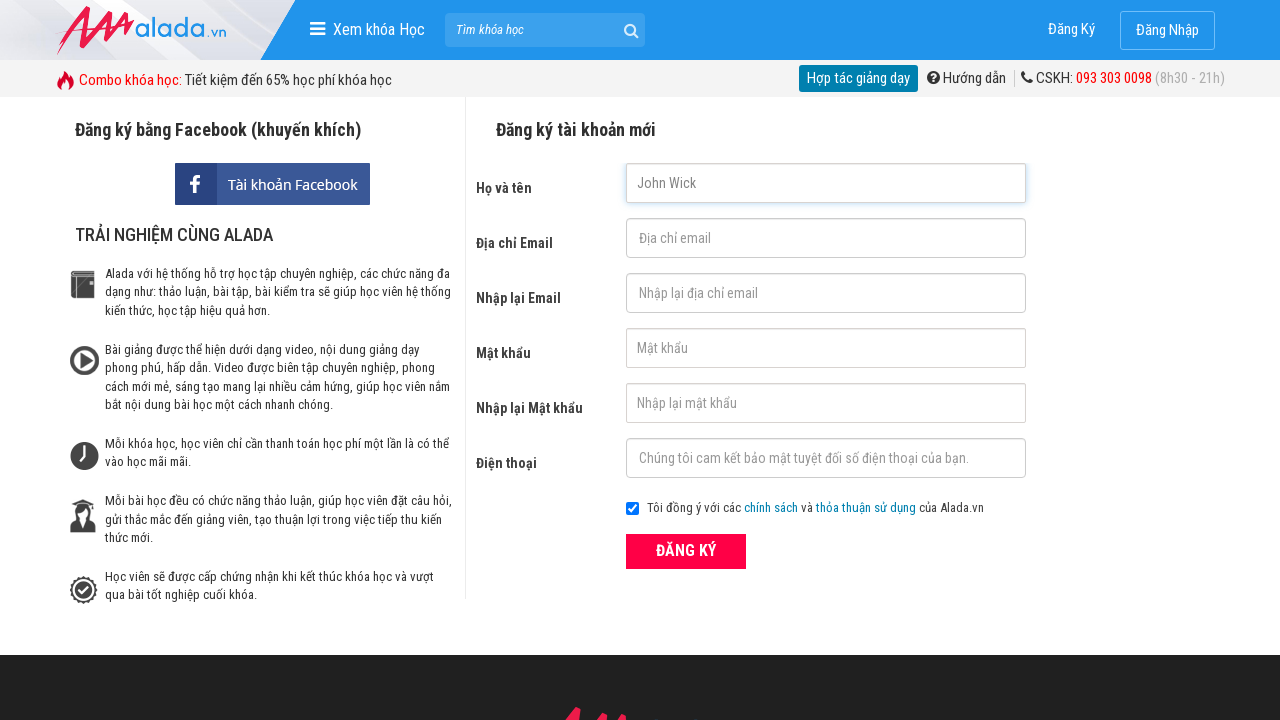

Filled email field with 'John@wick.com' on #txtEmail
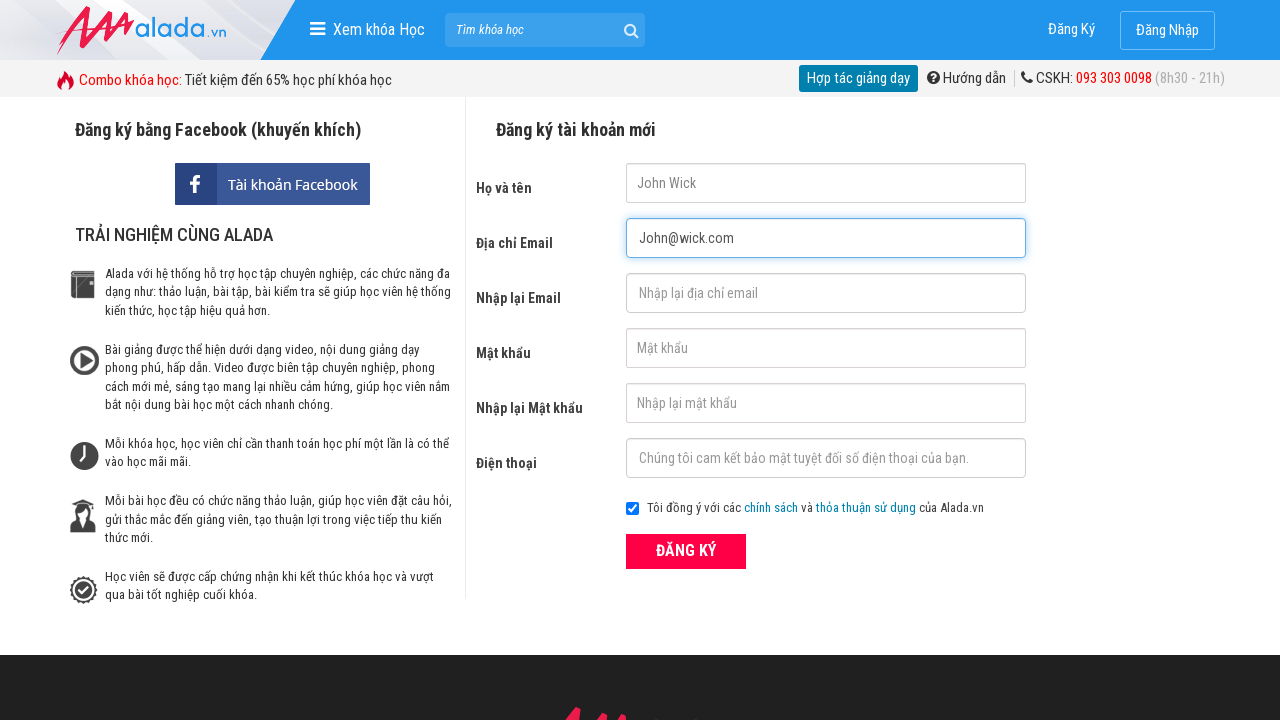

Filled confirmation email field with 'John@wick.net' (intentionally mismatched) on #txtCEmail
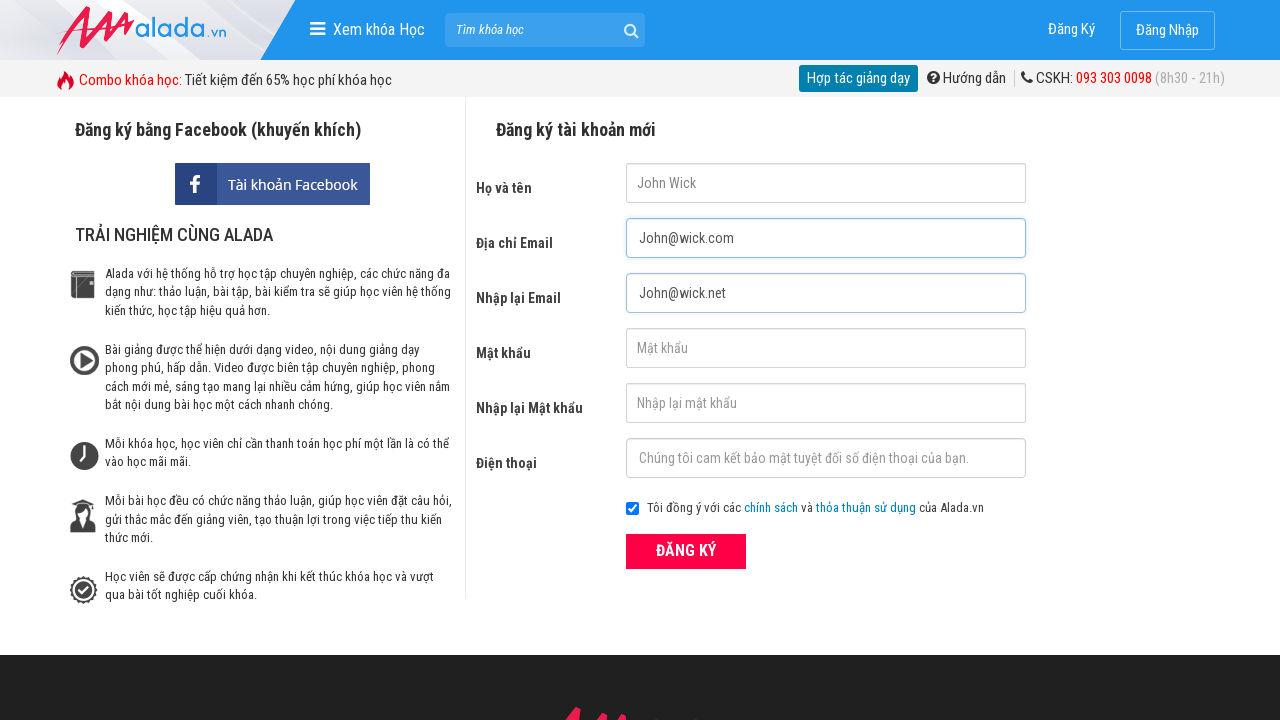

Filled password field with '394394' on #txtPassword
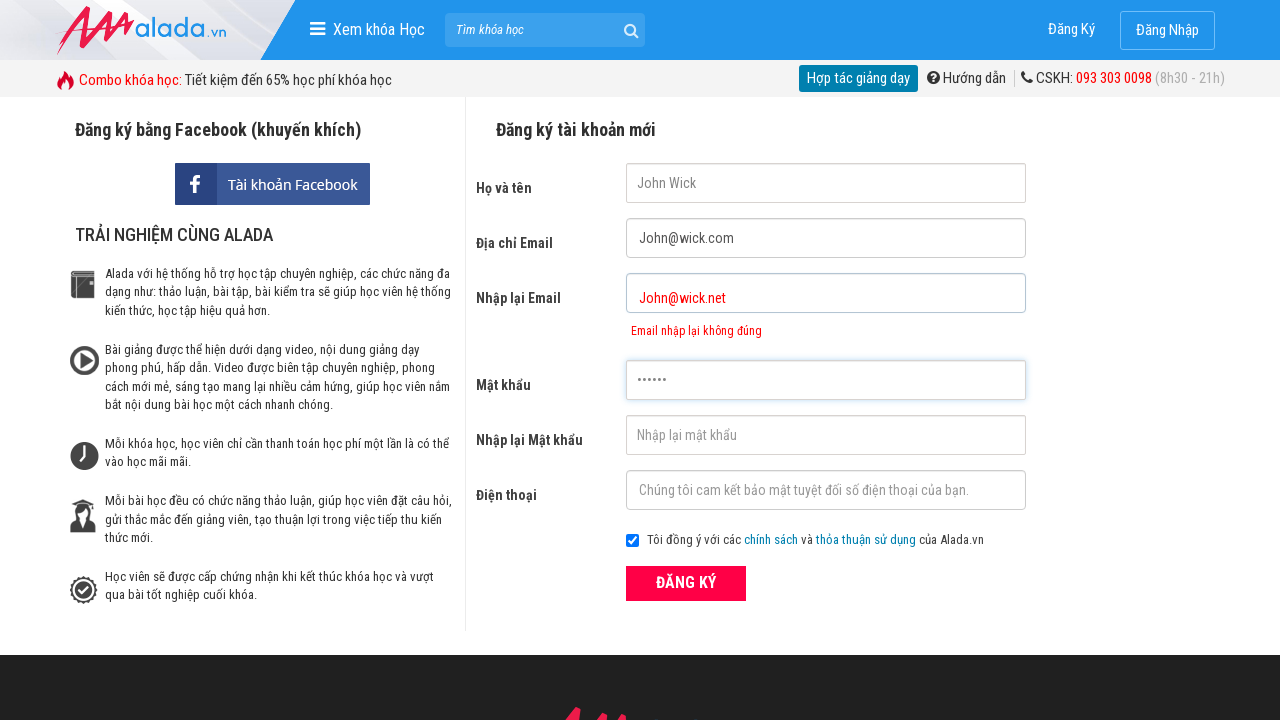

Filled confirmation password field with '394394' on #txtCPassword
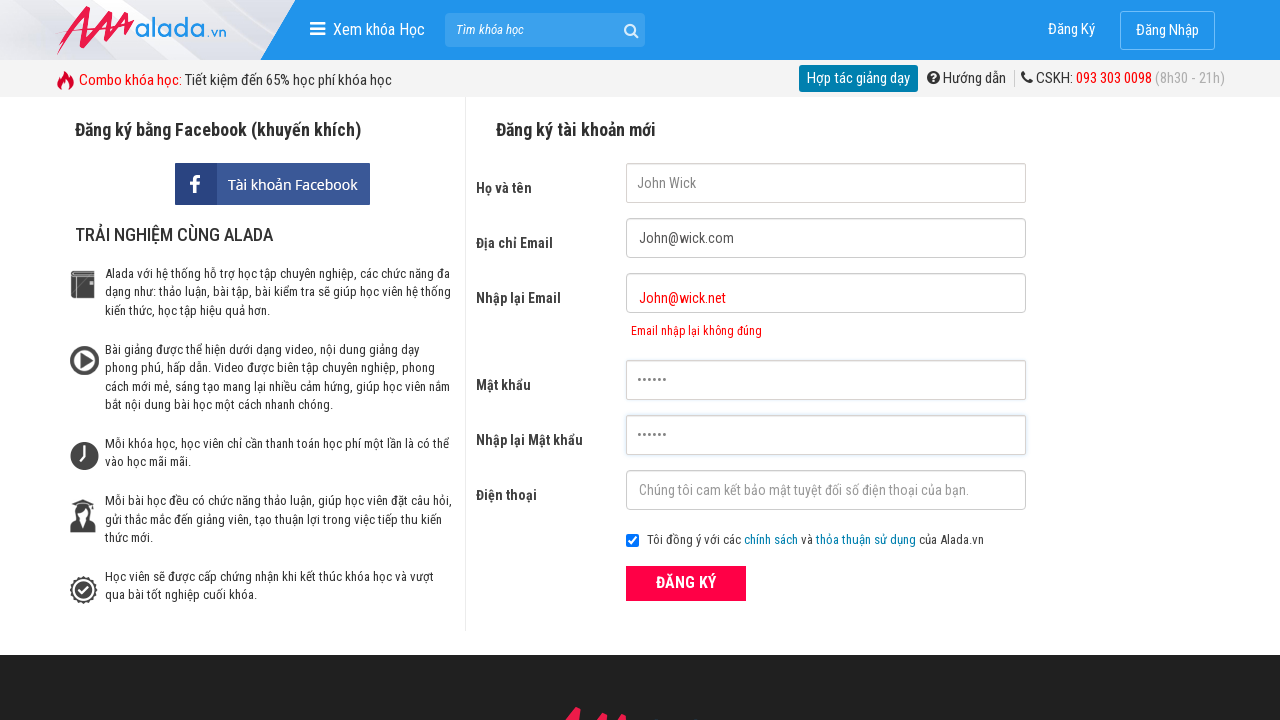

Filled phone field with '09484588485' on #txtPhone
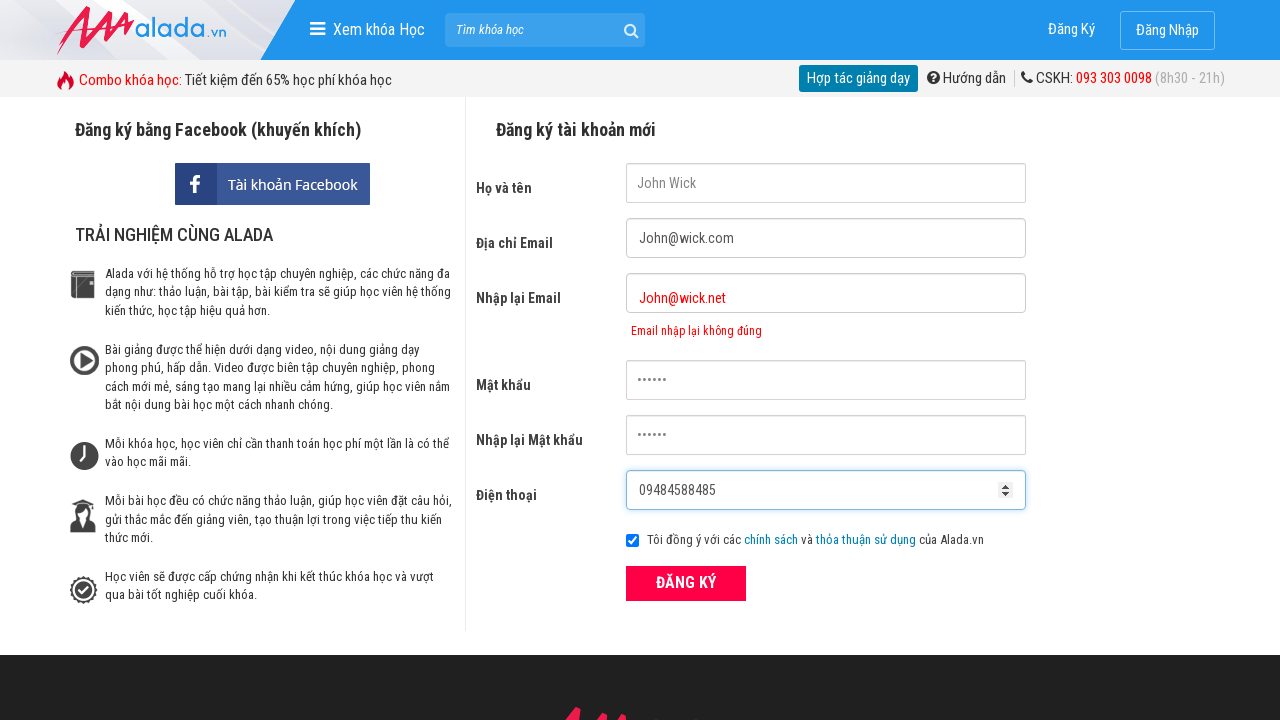

Clicked ĐĂNG KÝ (register) button to submit form at (686, 583) on xpath=//form[@id='frmLogin']//button[text()='ĐĂNG KÝ']
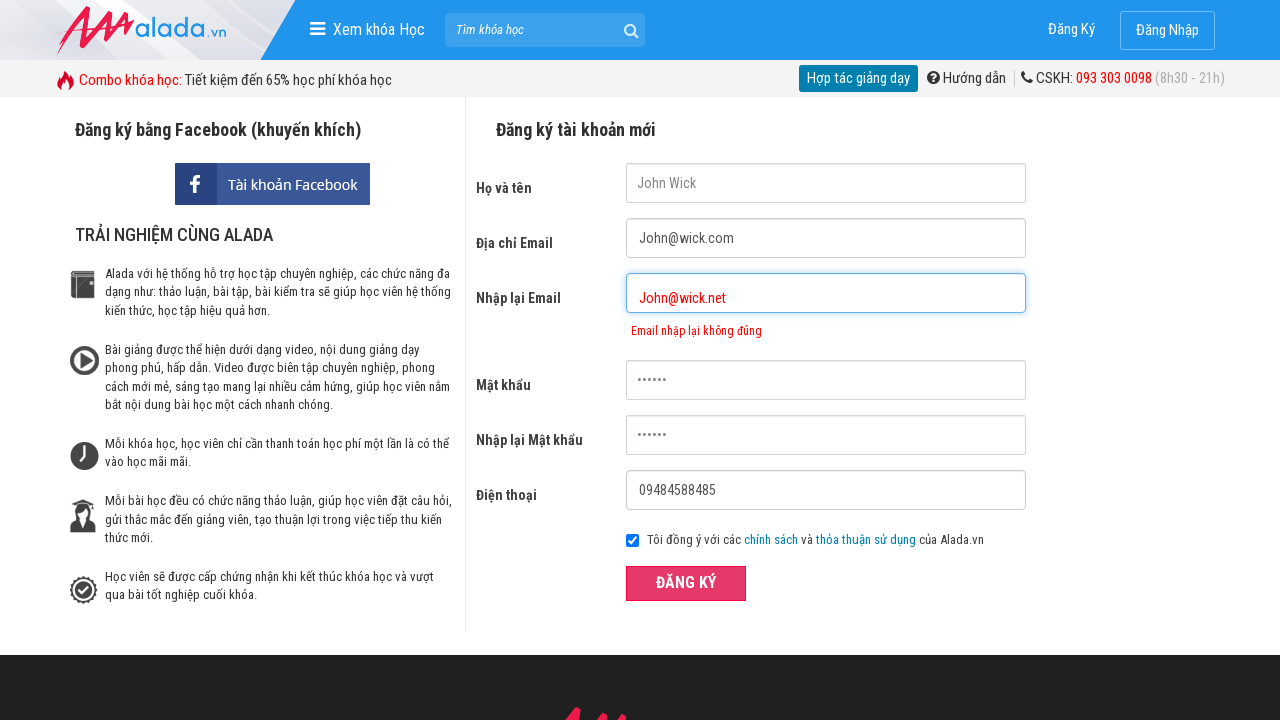

Email mismatch error message appeared on confirmation email field
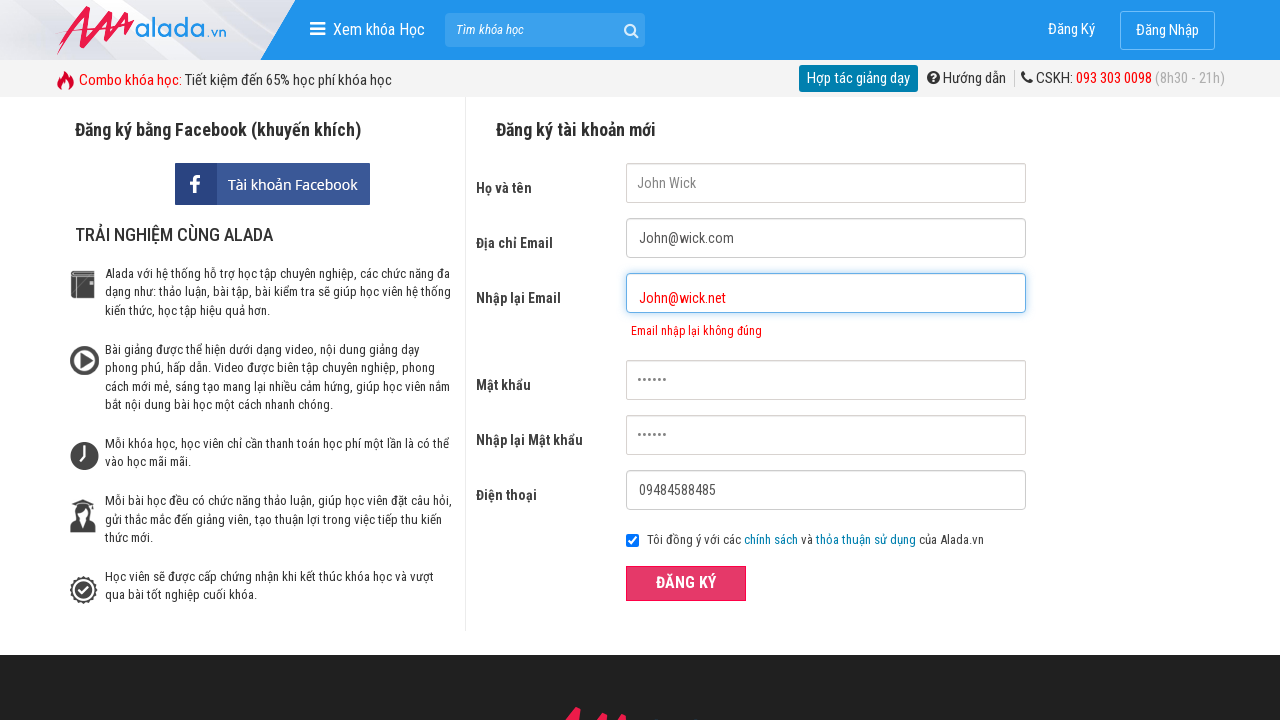

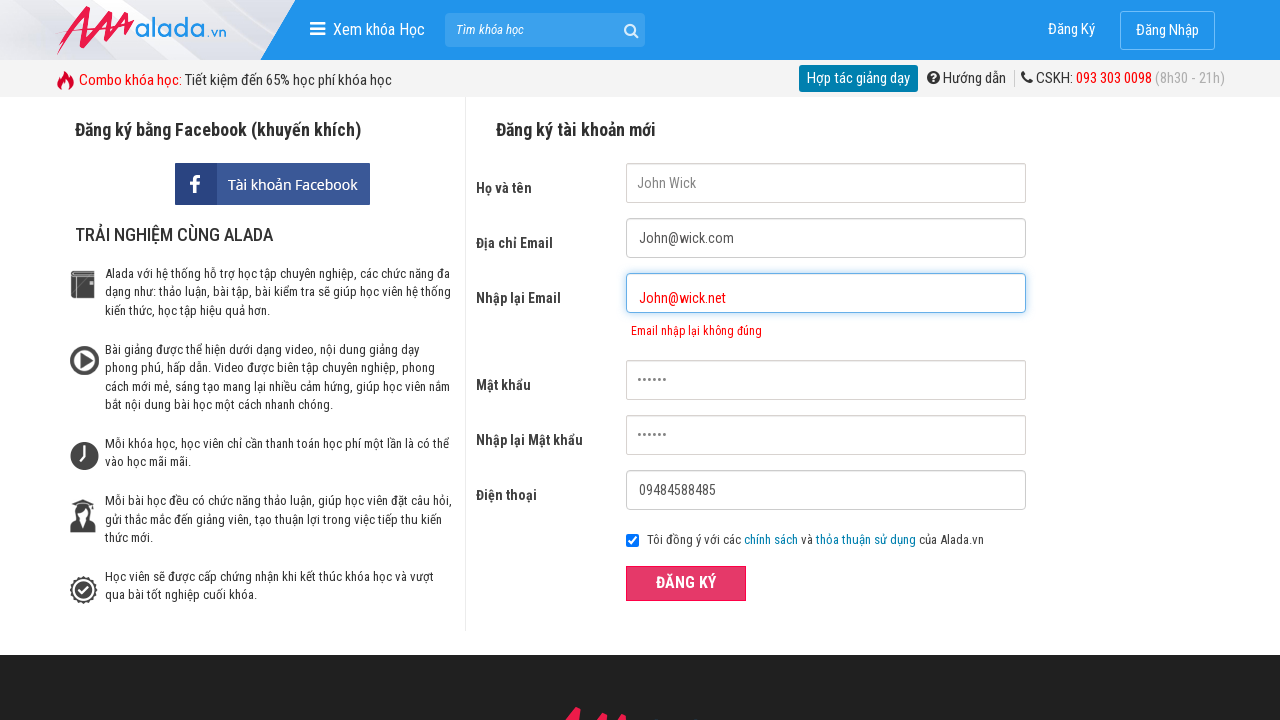